Tests a dynamic loading page by clicking a start button and waiting for the finish element to appear after content loads dynamically.

Starting URL: http://the-internet.herokuapp.com/dynamic_loading/2

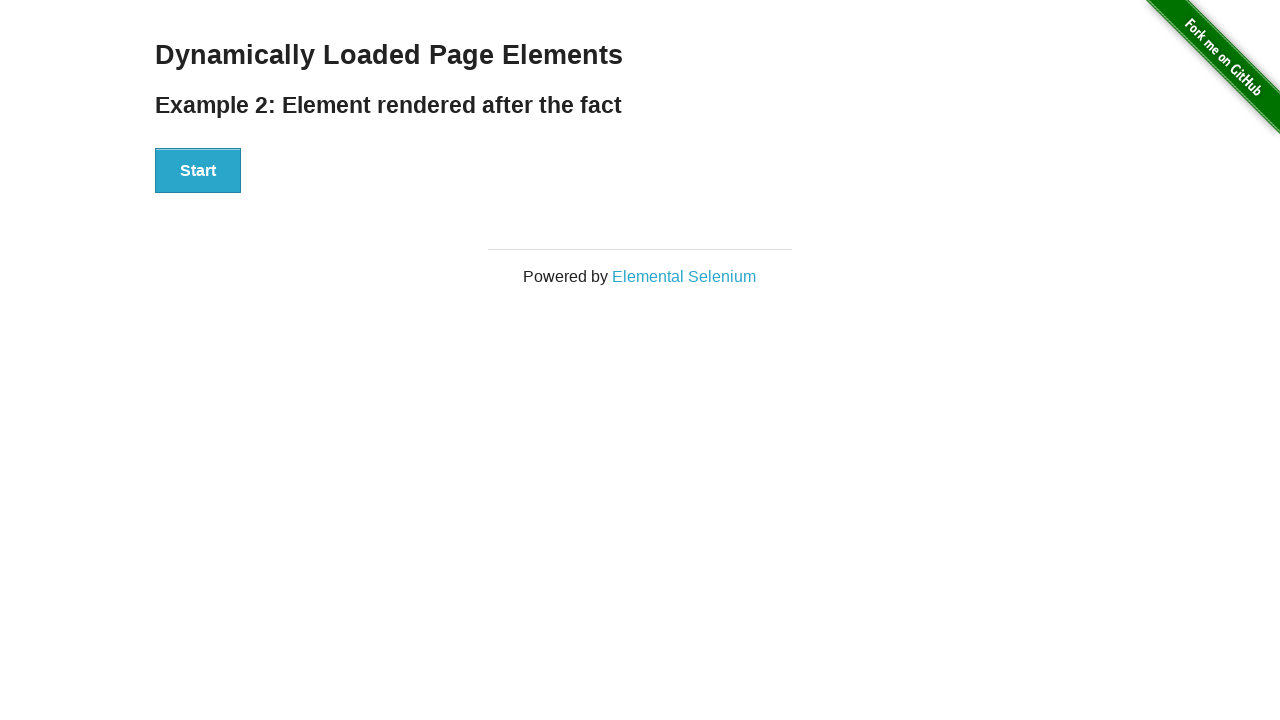

Clicked start button to trigger dynamic loading at (198, 171) on #start button
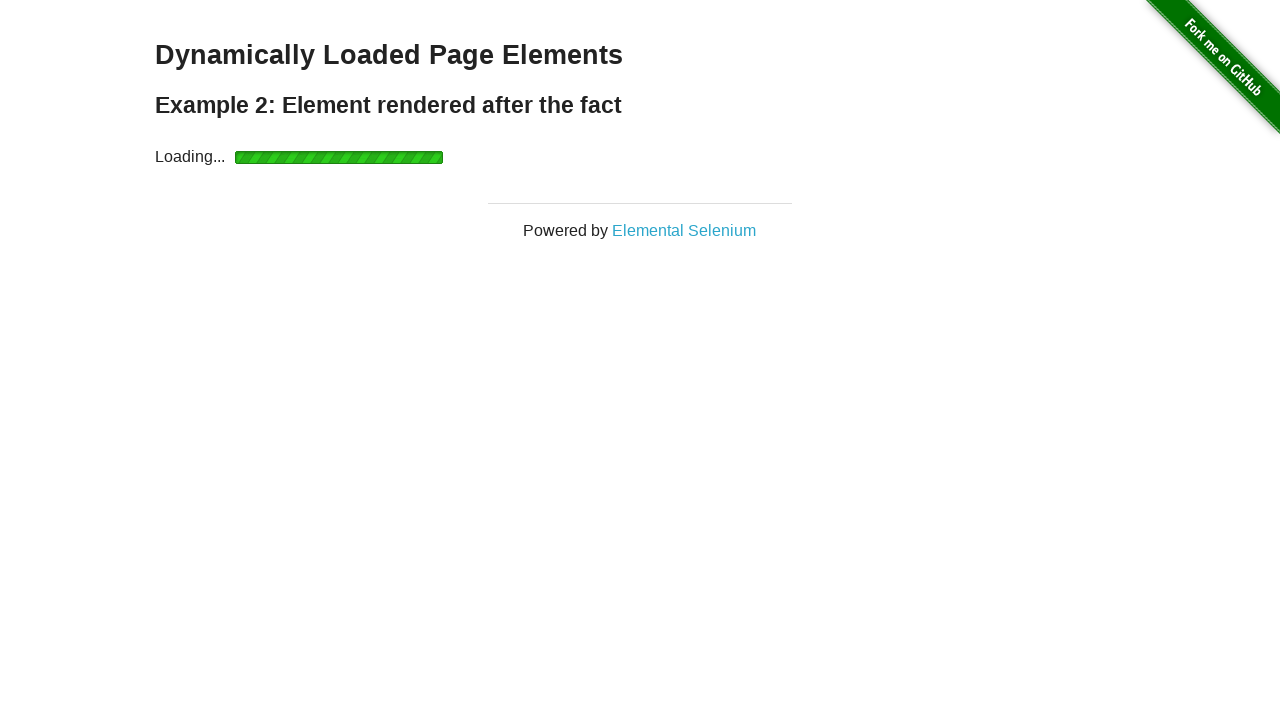

Finish element appeared after dynamic content loaded
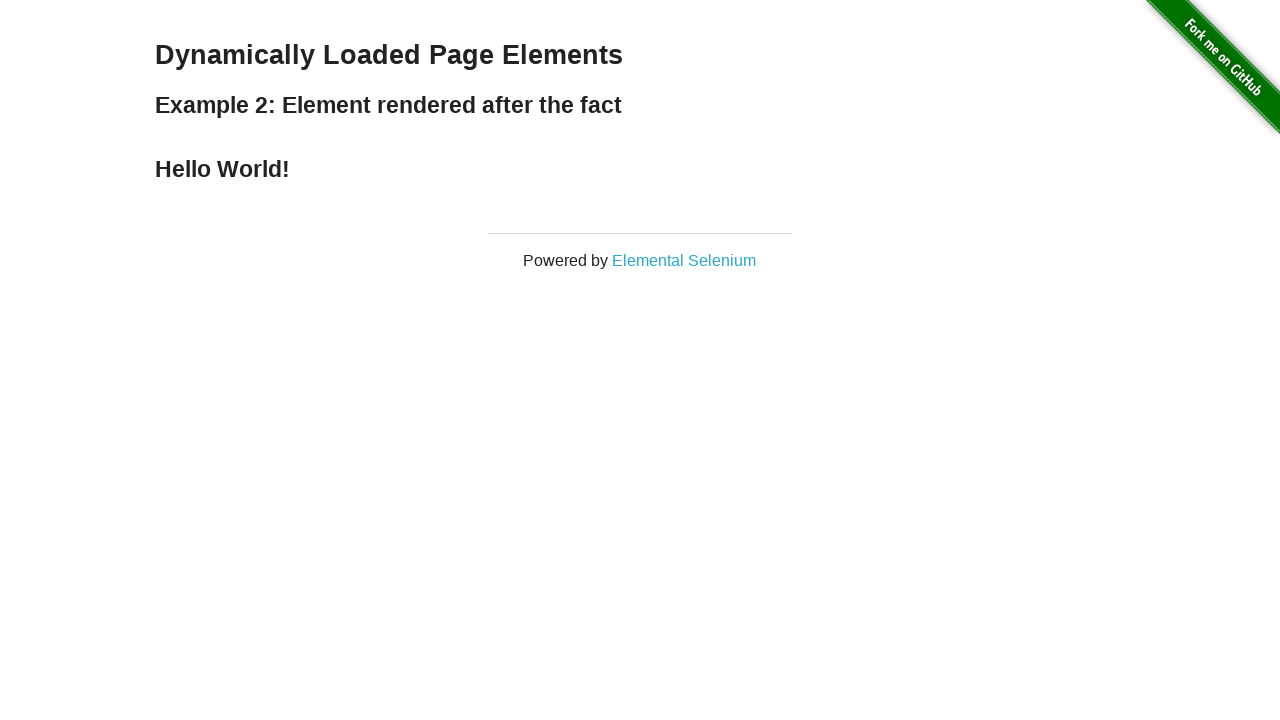

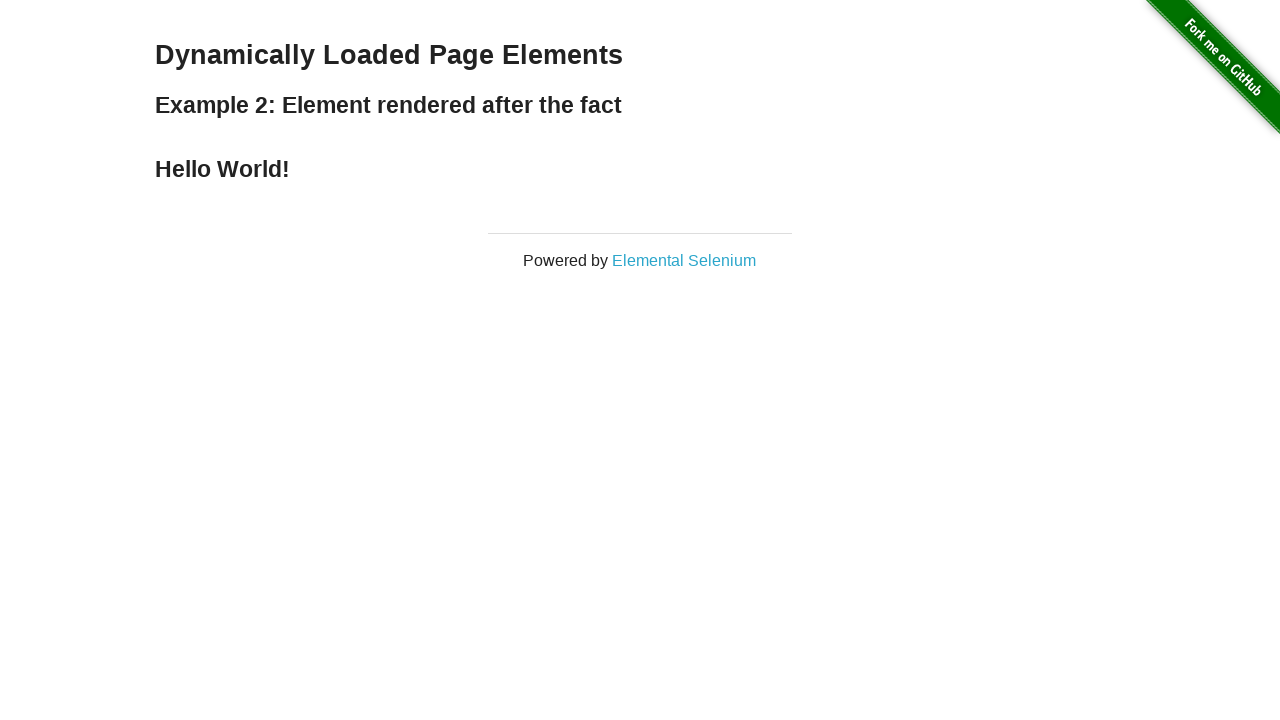